Tests an e-commerce vegetable shopping flow by adding specific items (Cucumber, Brocolli, Beetroot) to cart, proceeding to checkout, and applying a promo code

Starting URL: https://rahulshettyacademy.com/seleniumPractise/

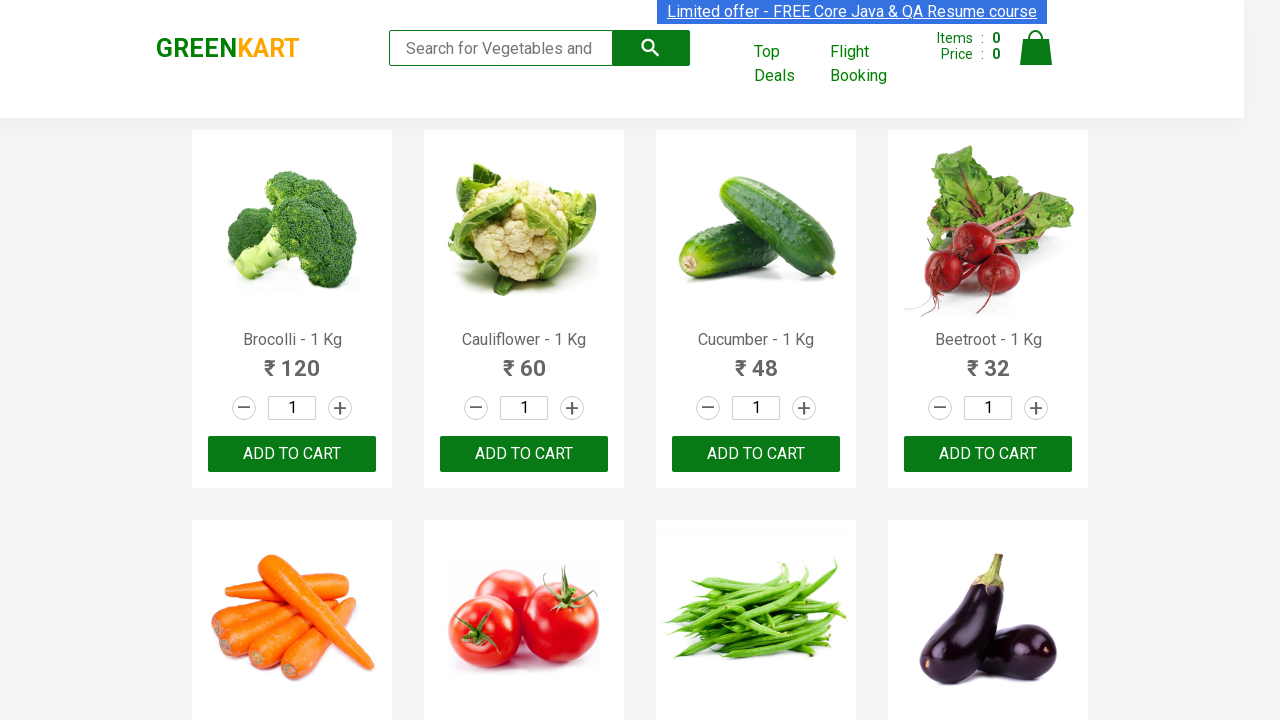

Waited for product names to load on the page
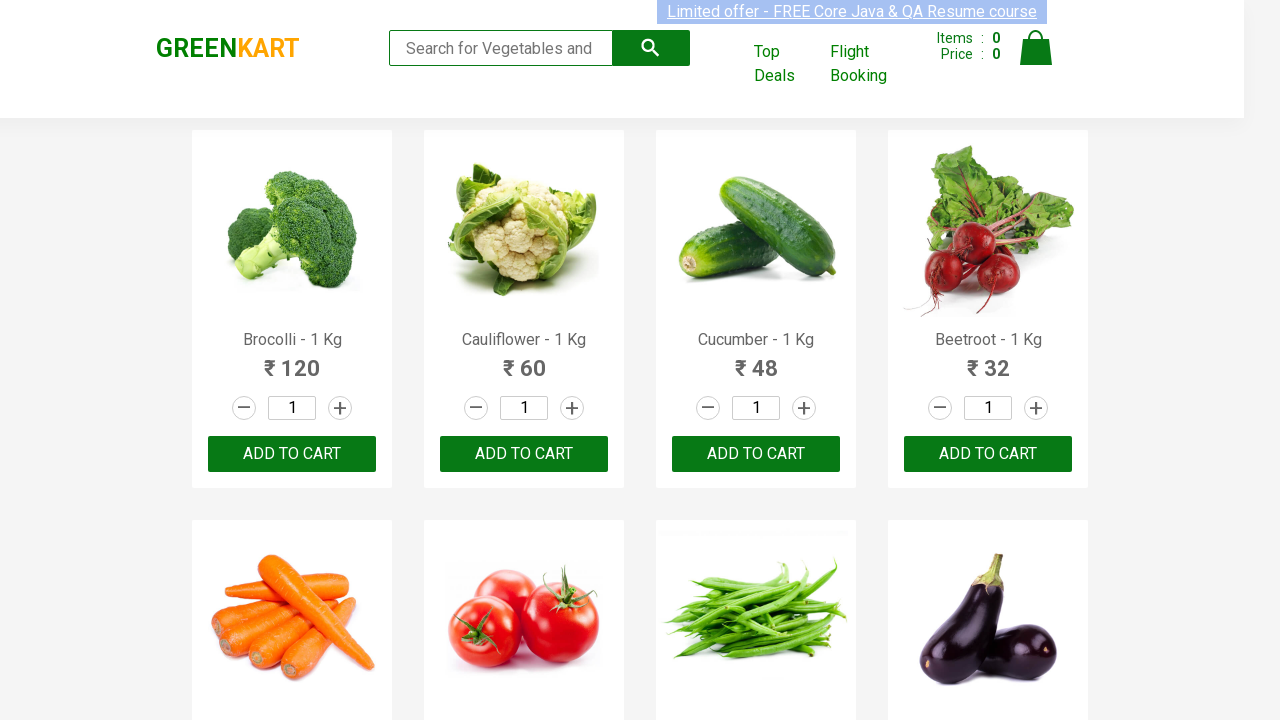

Retrieved all product name elements
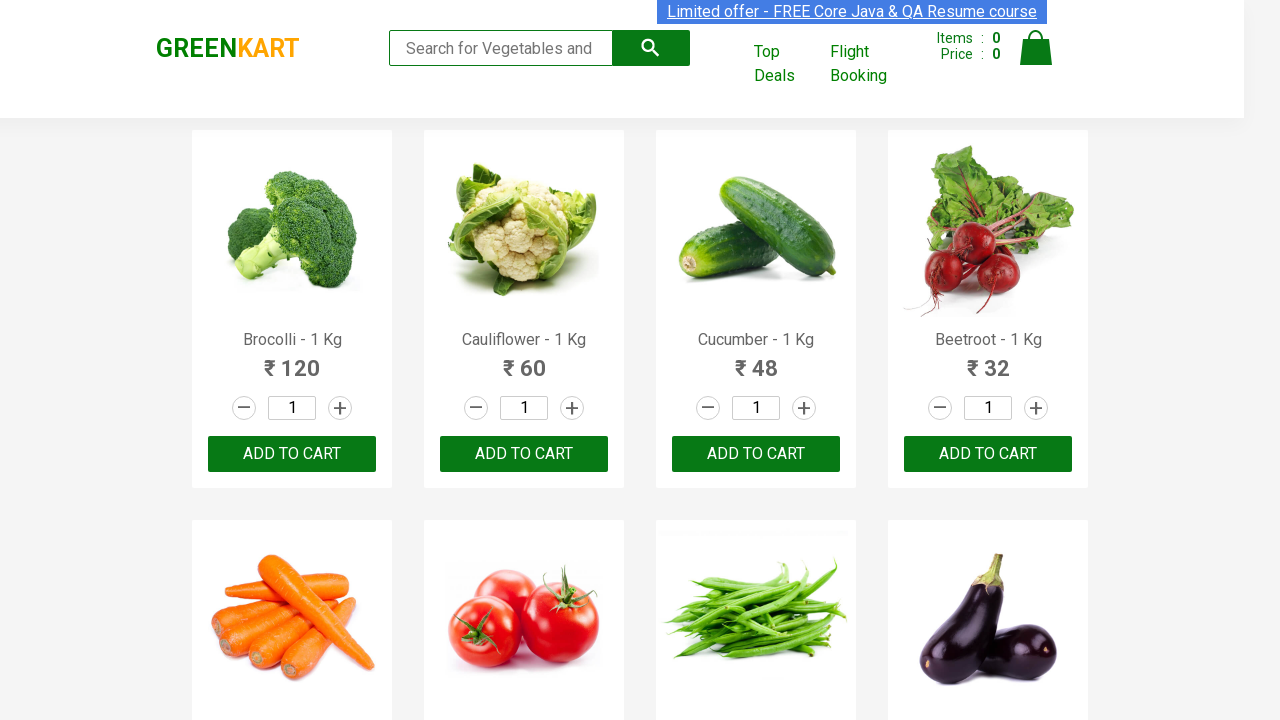

Retrieved all add to cart buttons
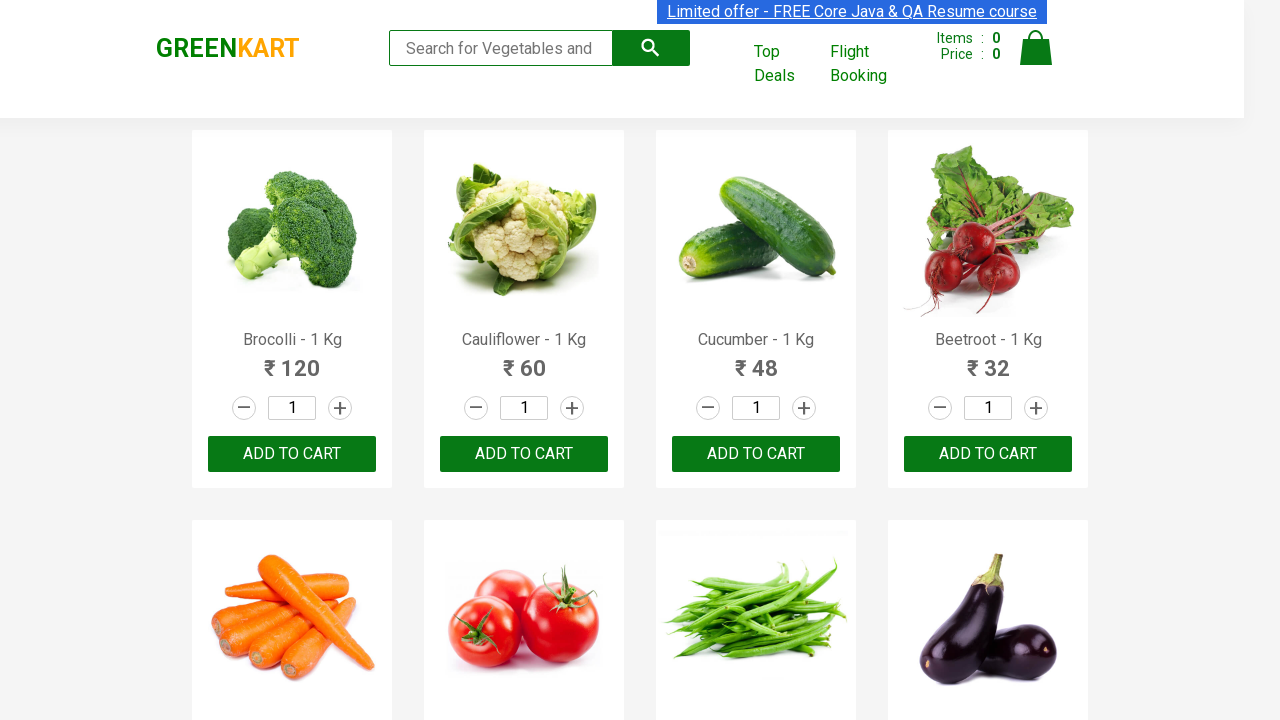

Added Brocolli to cart at (292, 454) on xpath=//div[@class='product-action']/button >> nth=0
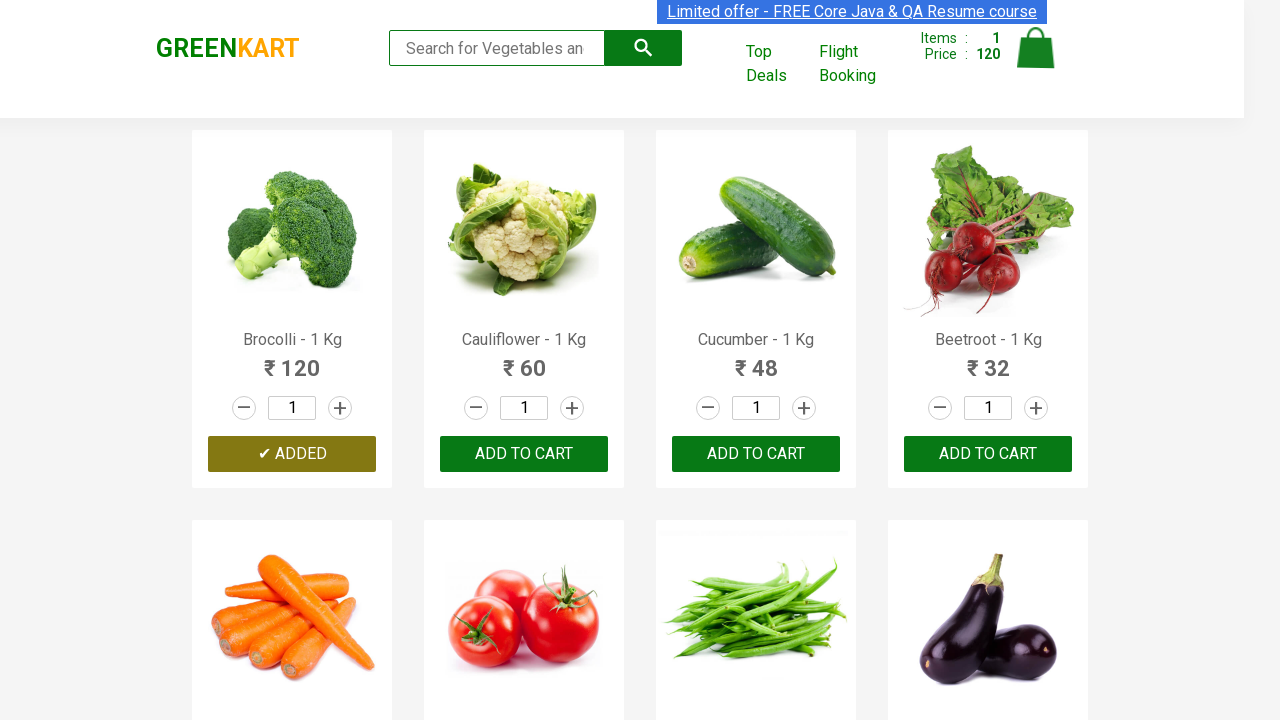

Added Cucumber to cart at (756, 454) on xpath=//div[@class='product-action']/button >> nth=2
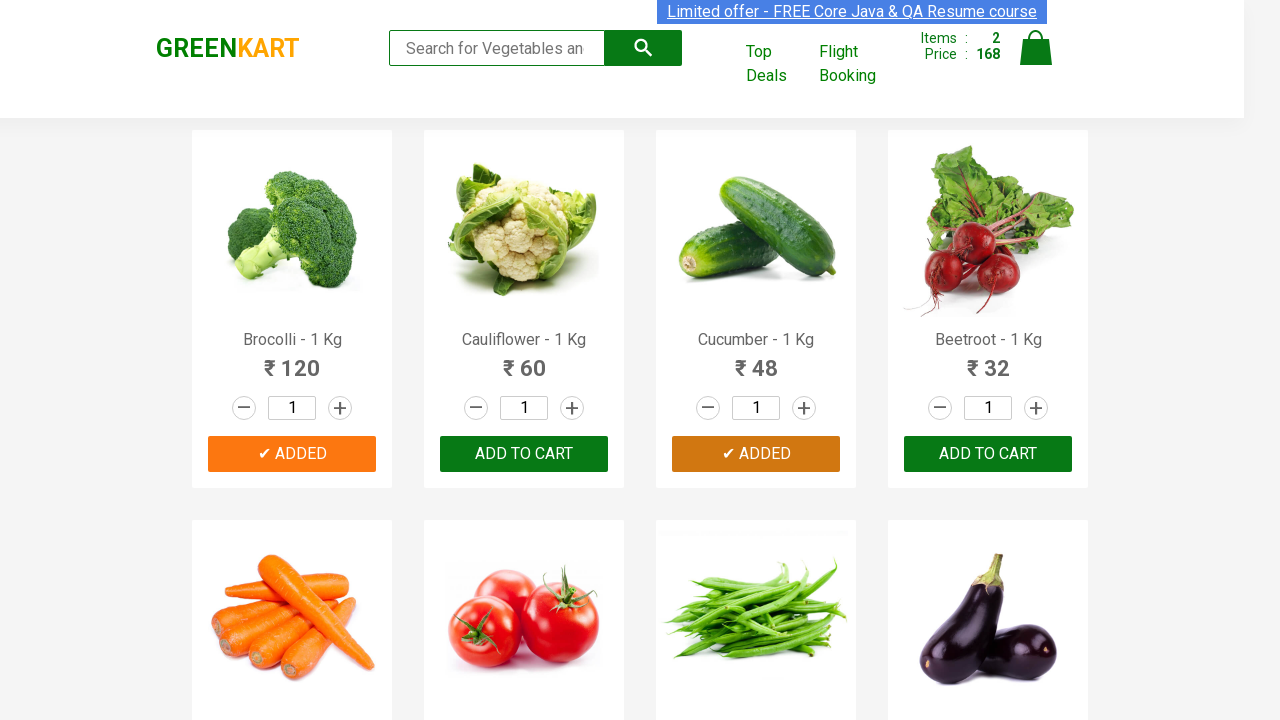

Added Beetroot to cart at (988, 454) on xpath=//div[@class='product-action']/button >> nth=3
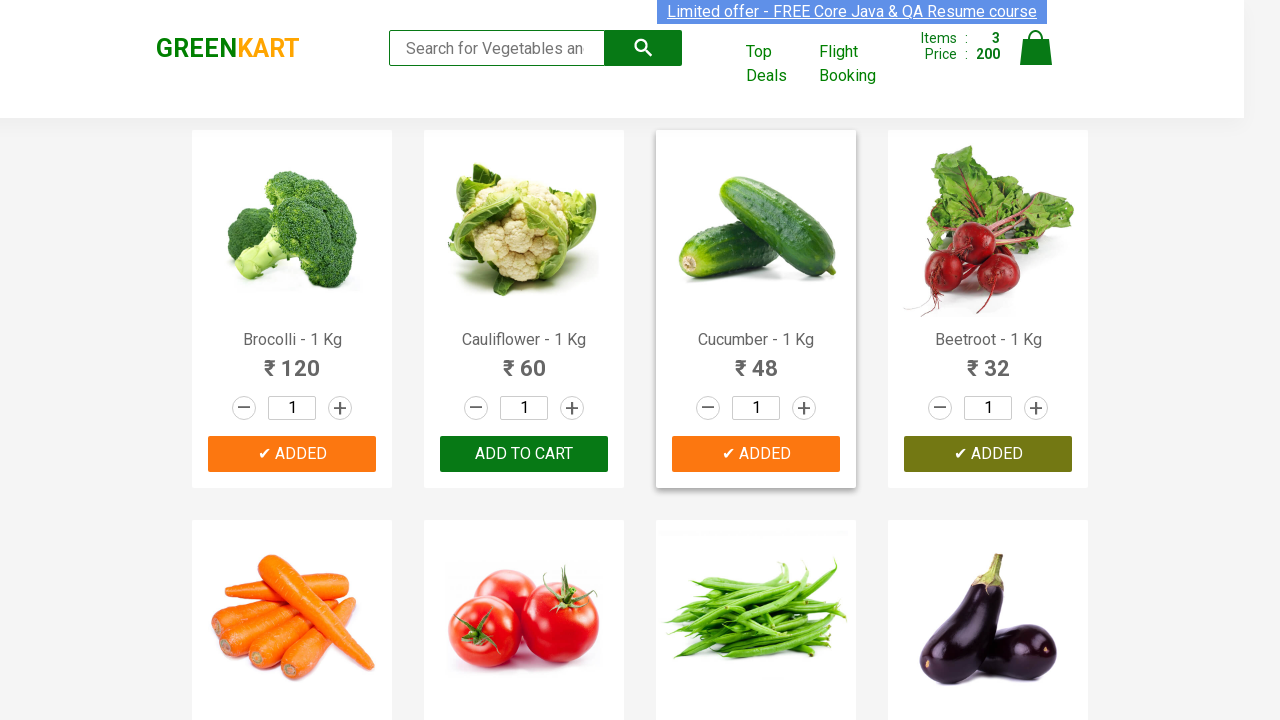

Clicked on cart icon at (1036, 48) on img[alt='Cart']
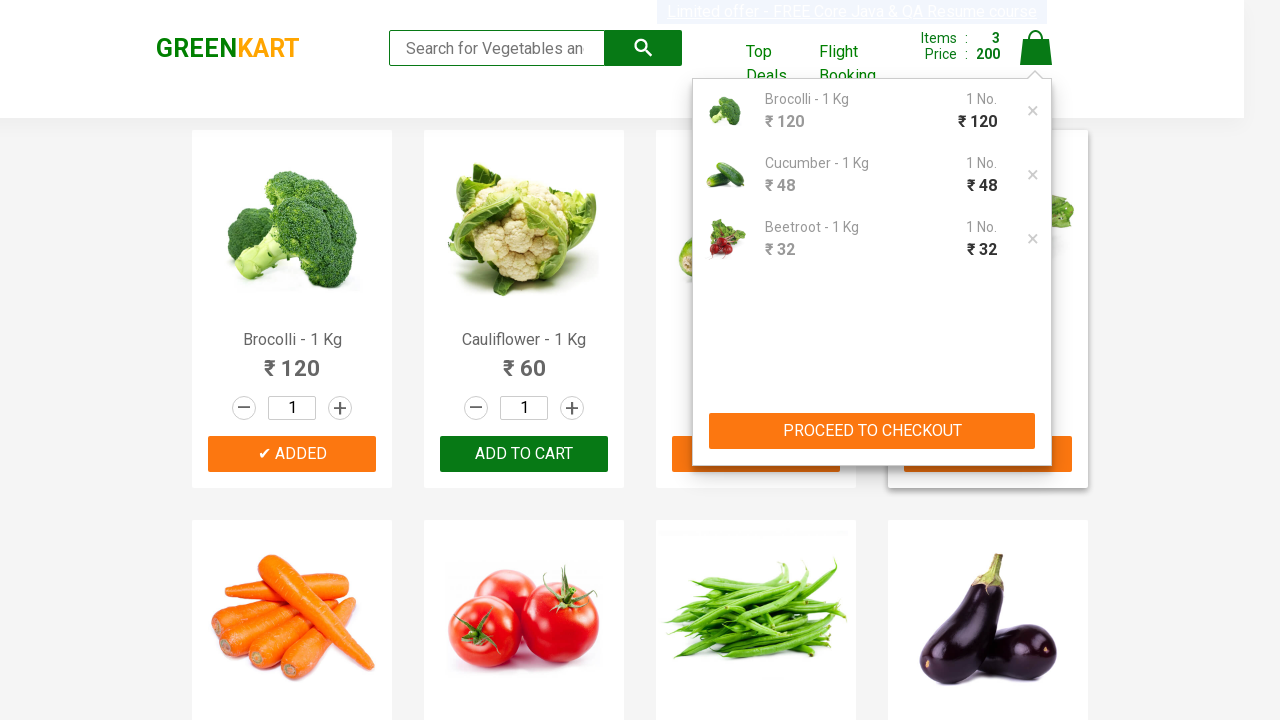

Clicked proceed to checkout button at (872, 431) on xpath=//button[contains(text(),'PROCEED TO CHECKOUT')]
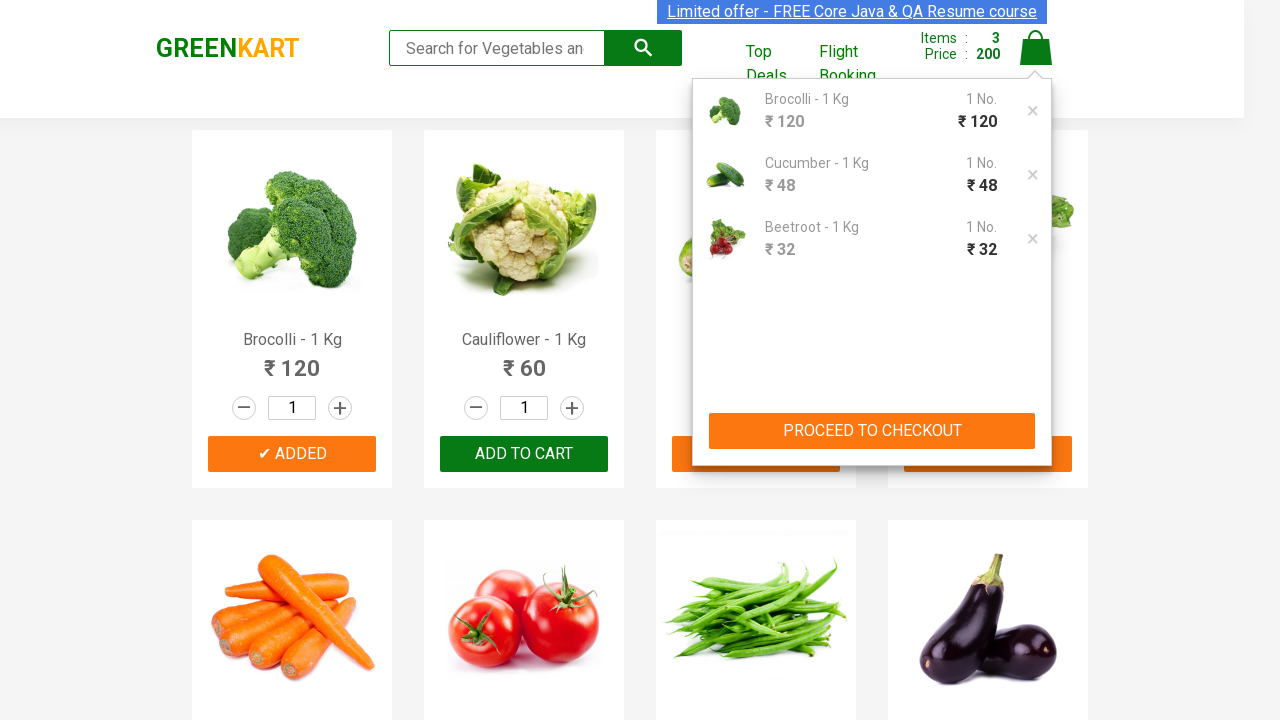

Waited for promo code input field to become visible
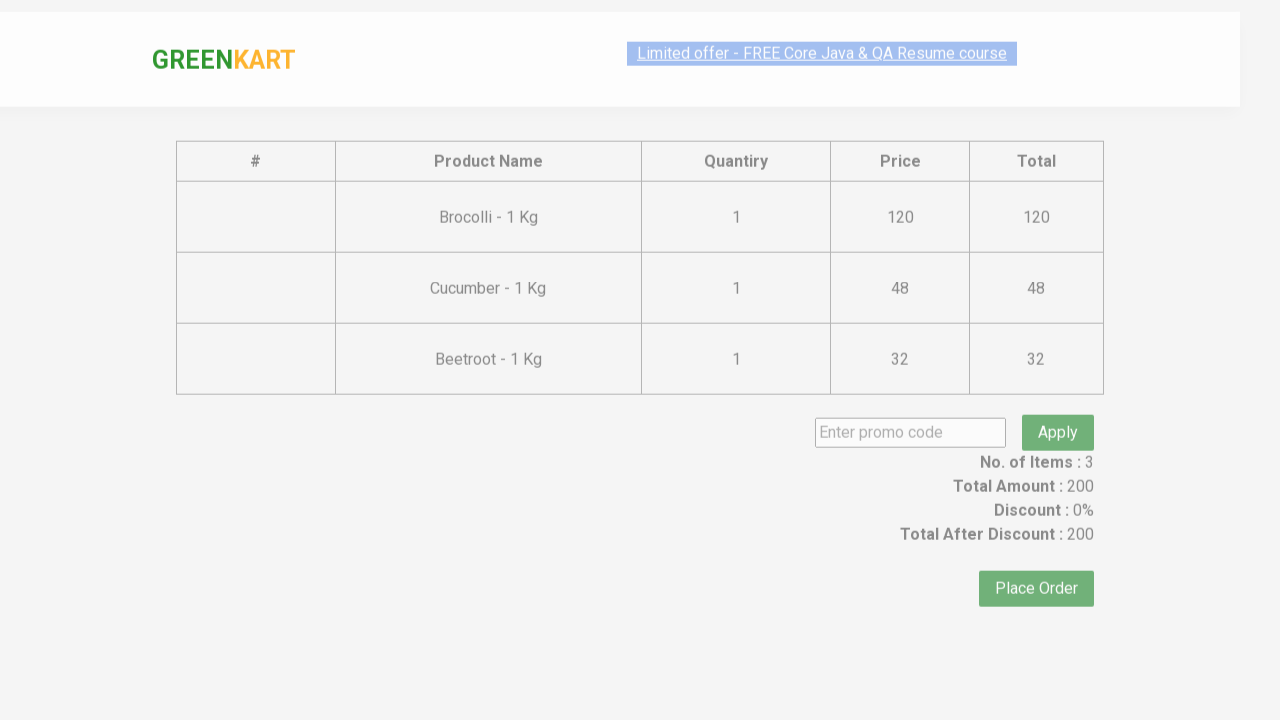

Entered promo code 'rahulshettyacademy' on input.promoCode
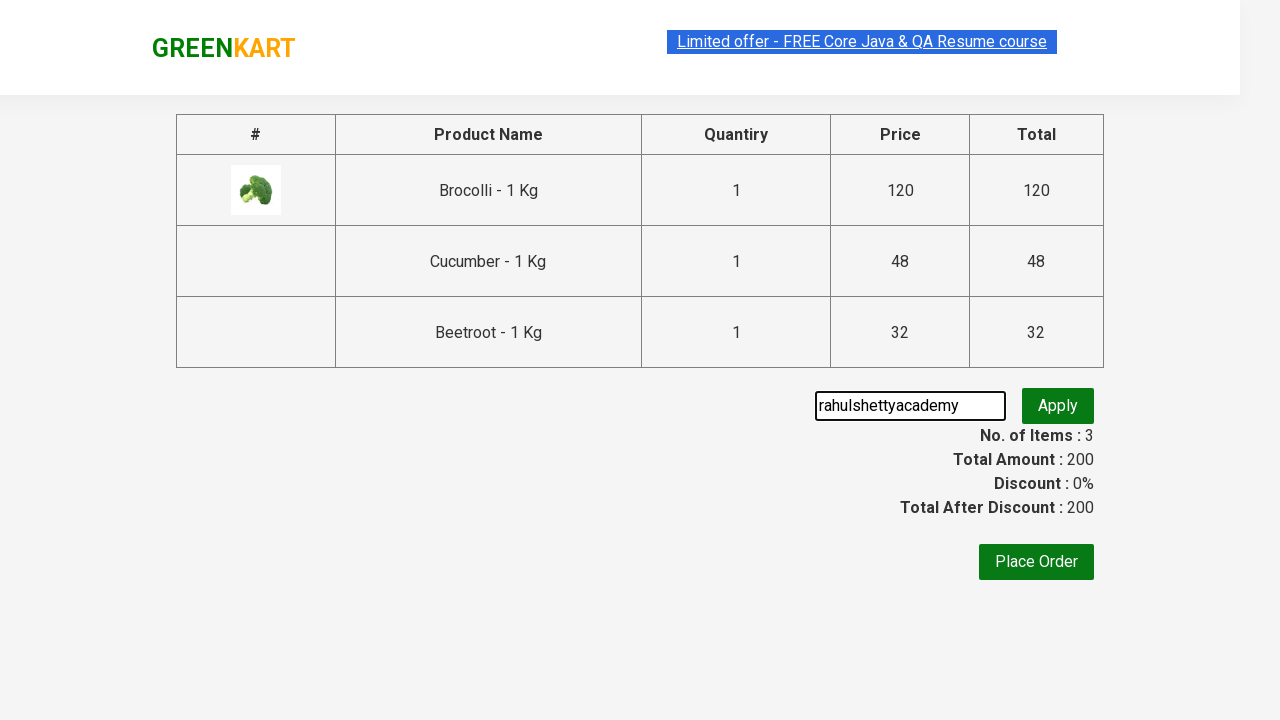

Clicked apply promo button at (1058, 406) on button.promoBtn
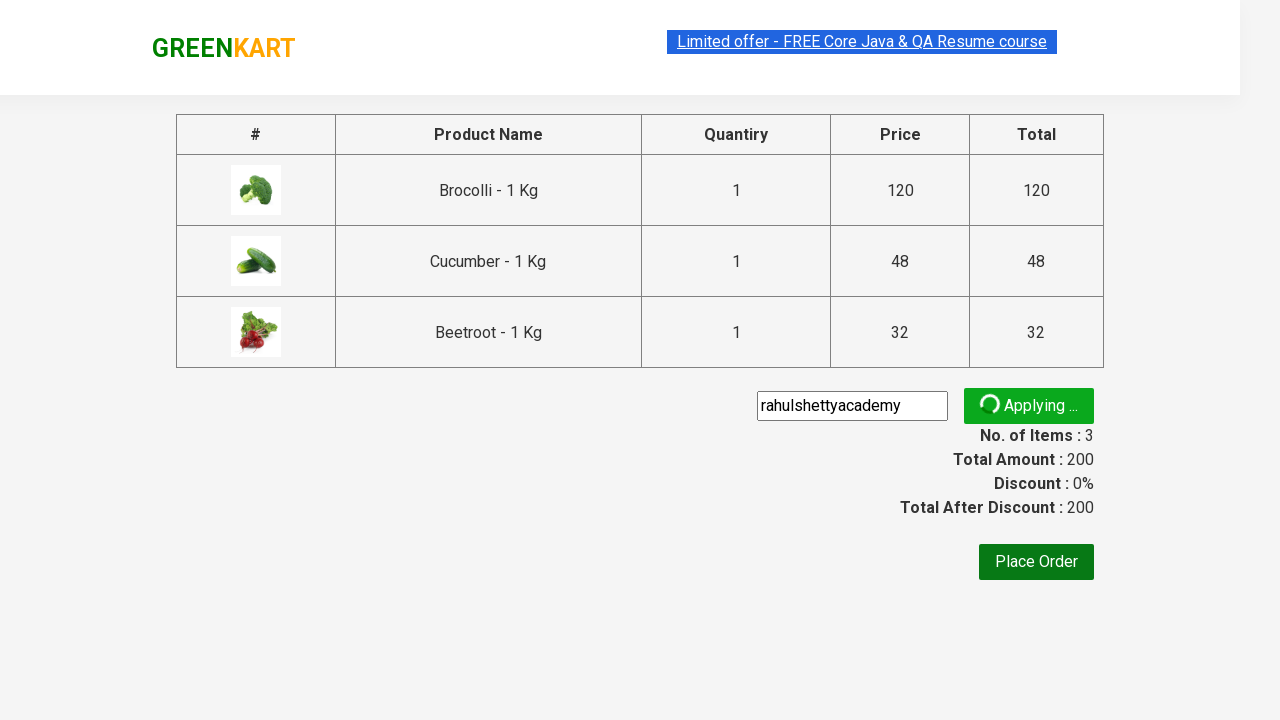

Waited for promo confirmation message to appear
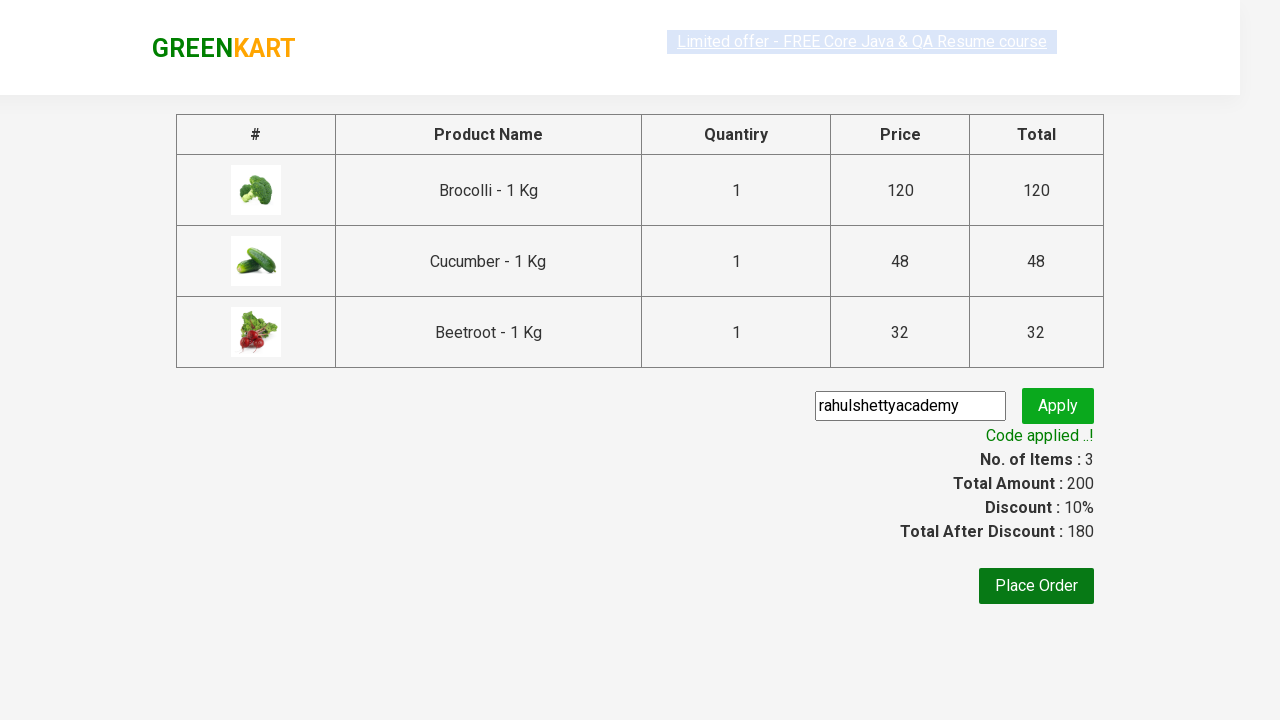

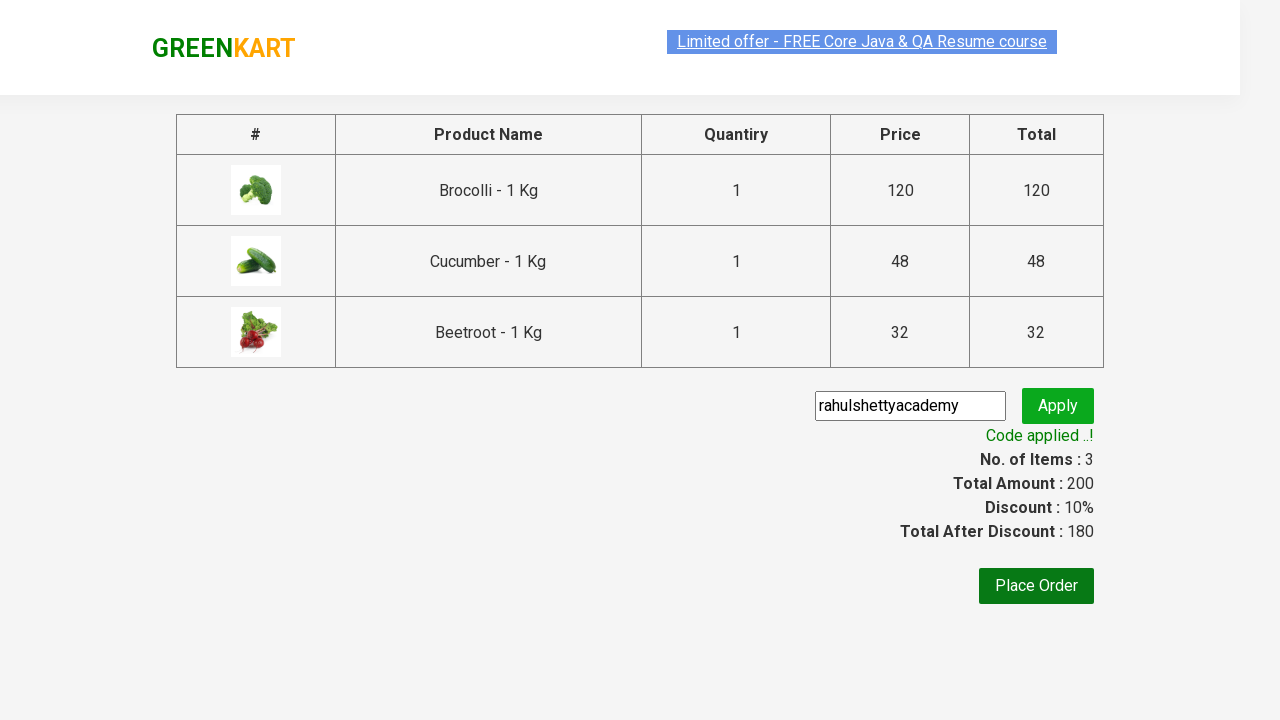